Tests dynamic control elements with explicit waits by clicking Remove button, verifying message, clicking Add button, and verifying the second message

Starting URL: https://the-internet.herokuapp.com/dynamic_controls

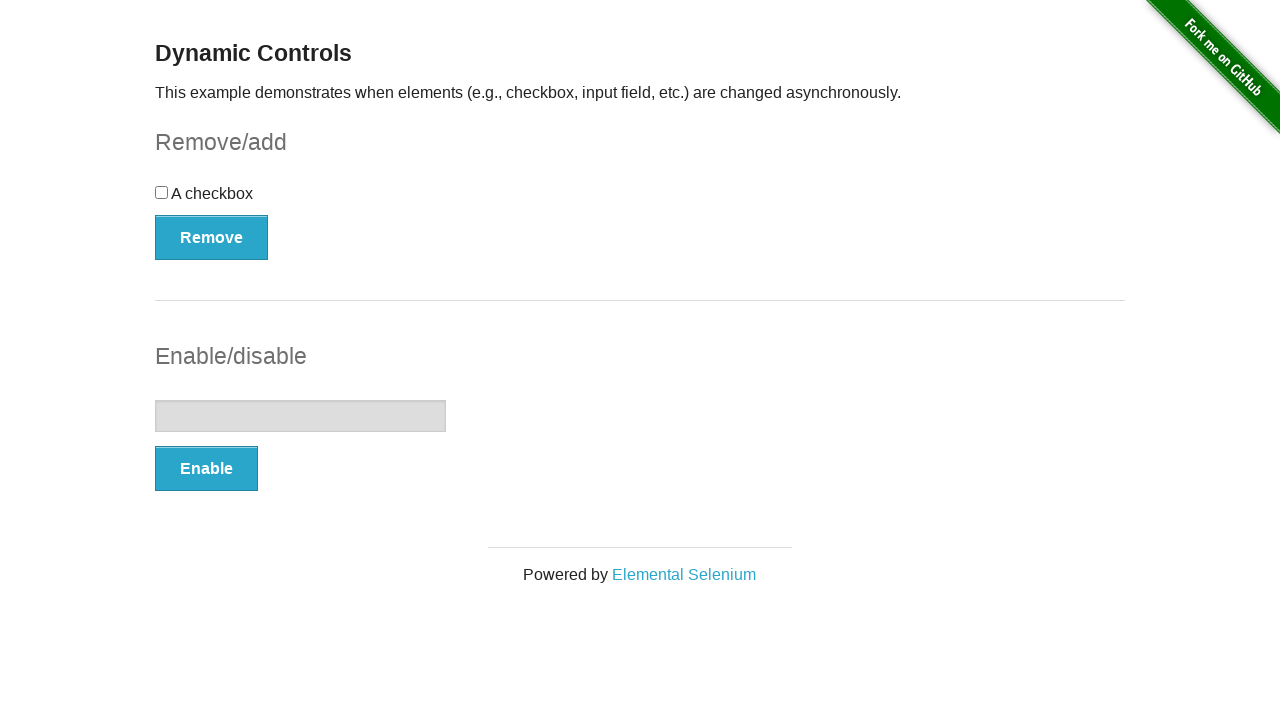

Remove button is visible and ready to click
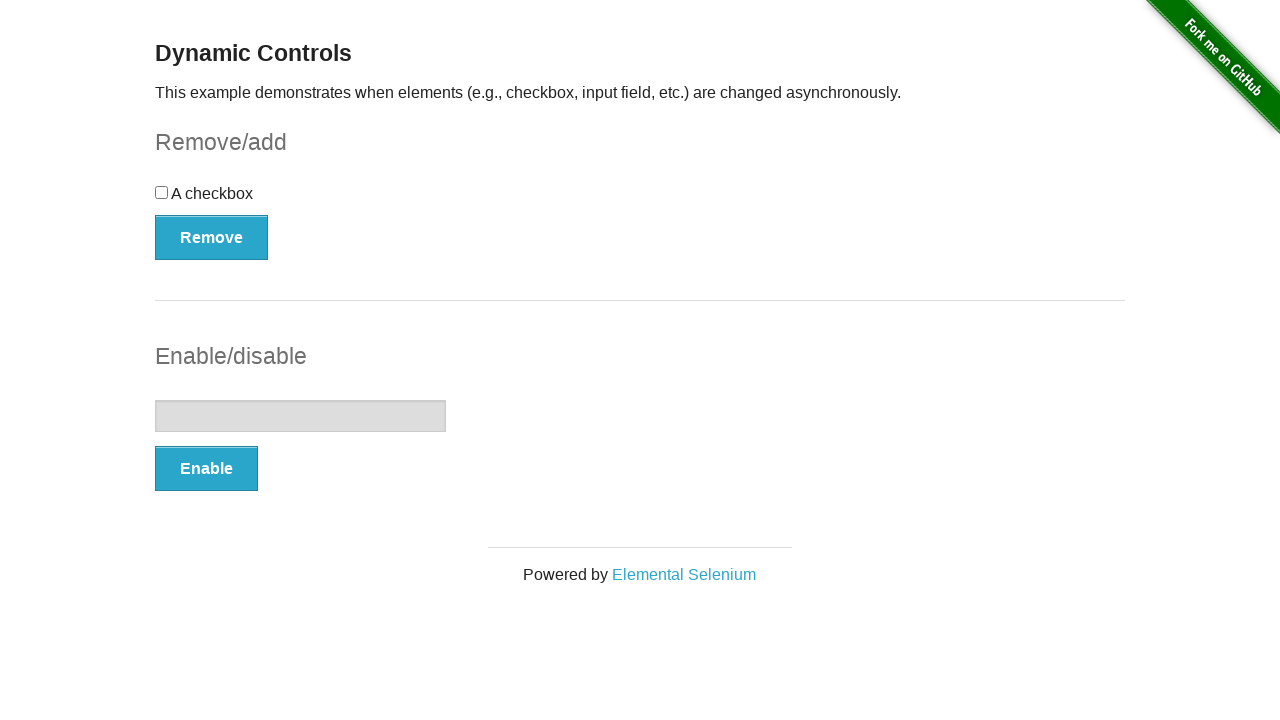

Clicked Remove button to remove the control element at (212, 237) on button[onclick='swapCheckbox()']
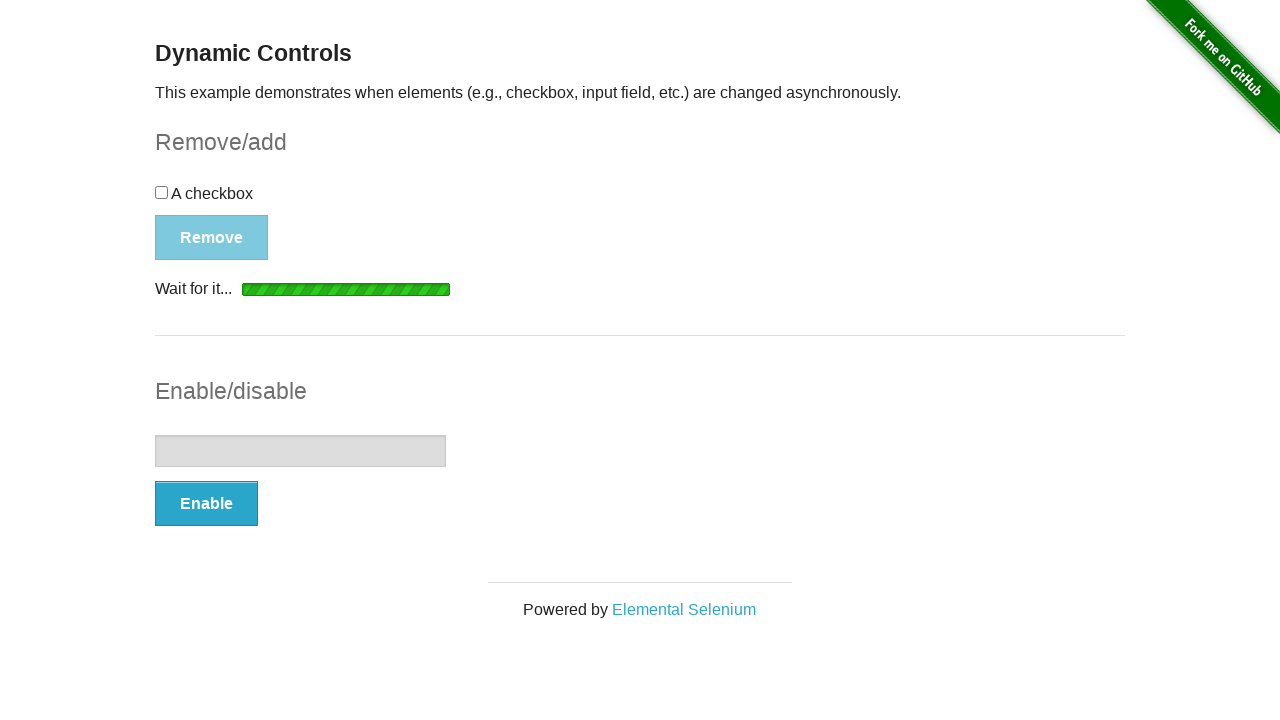

Verified 'It's gone!' message is displayed after removing control
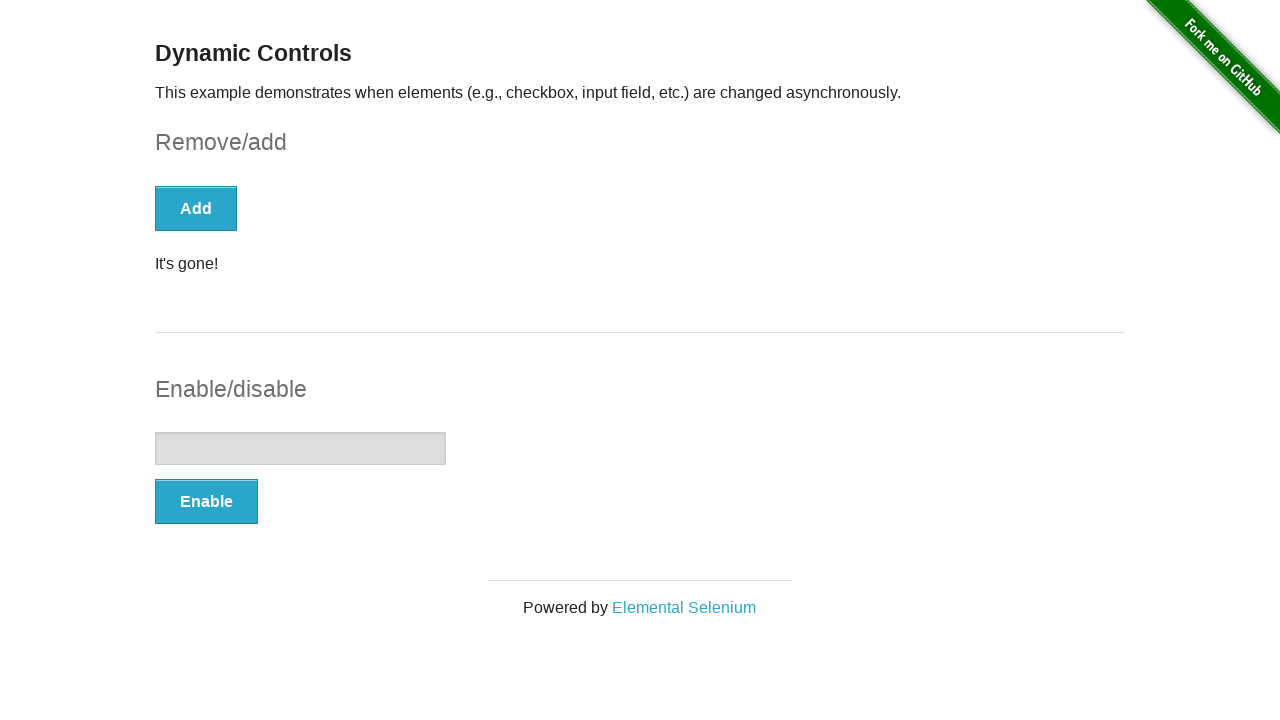

Clicked Add button to restore the control element at (196, 208) on button[onclick='swapCheckbox()']
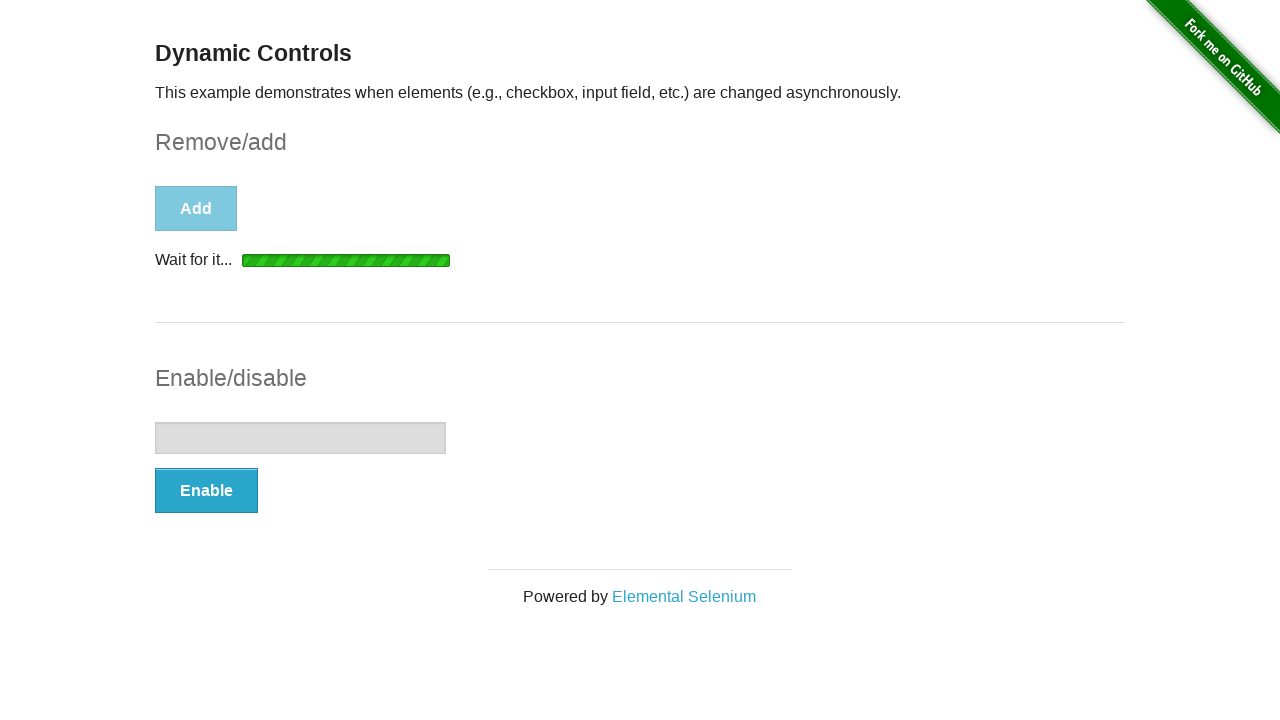

Verified 'It's back!' message is displayed after restoring control
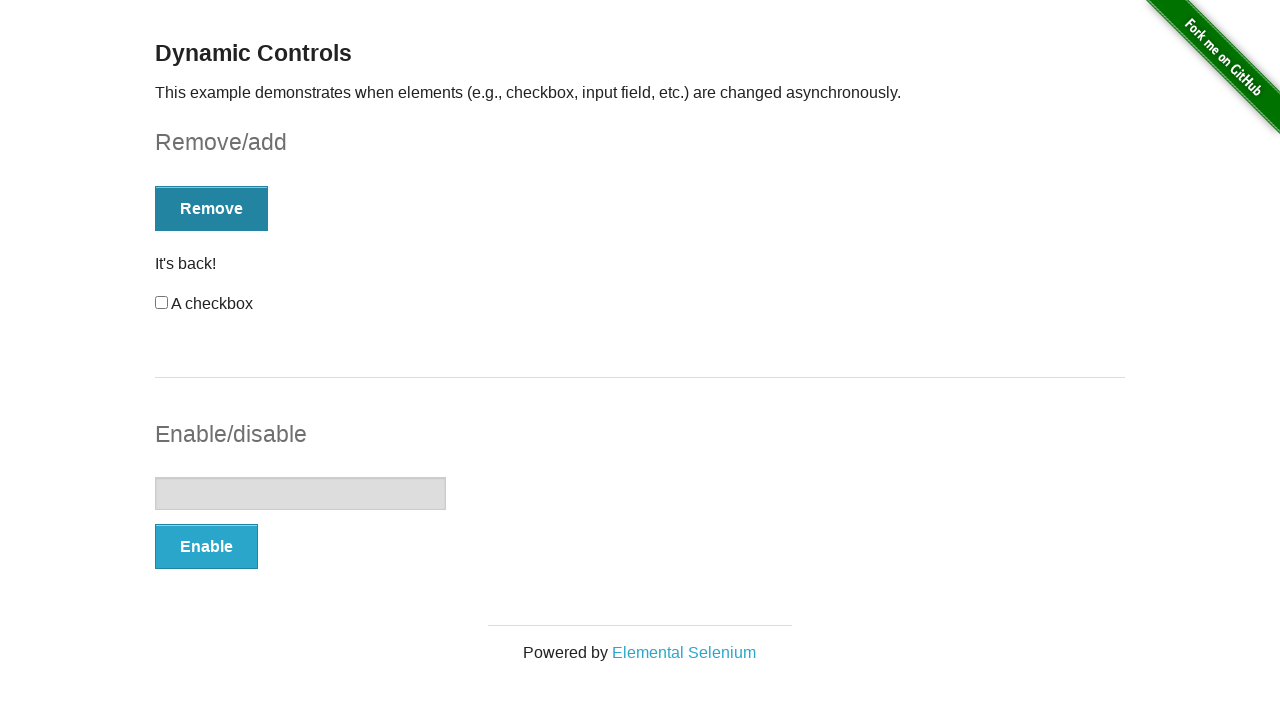

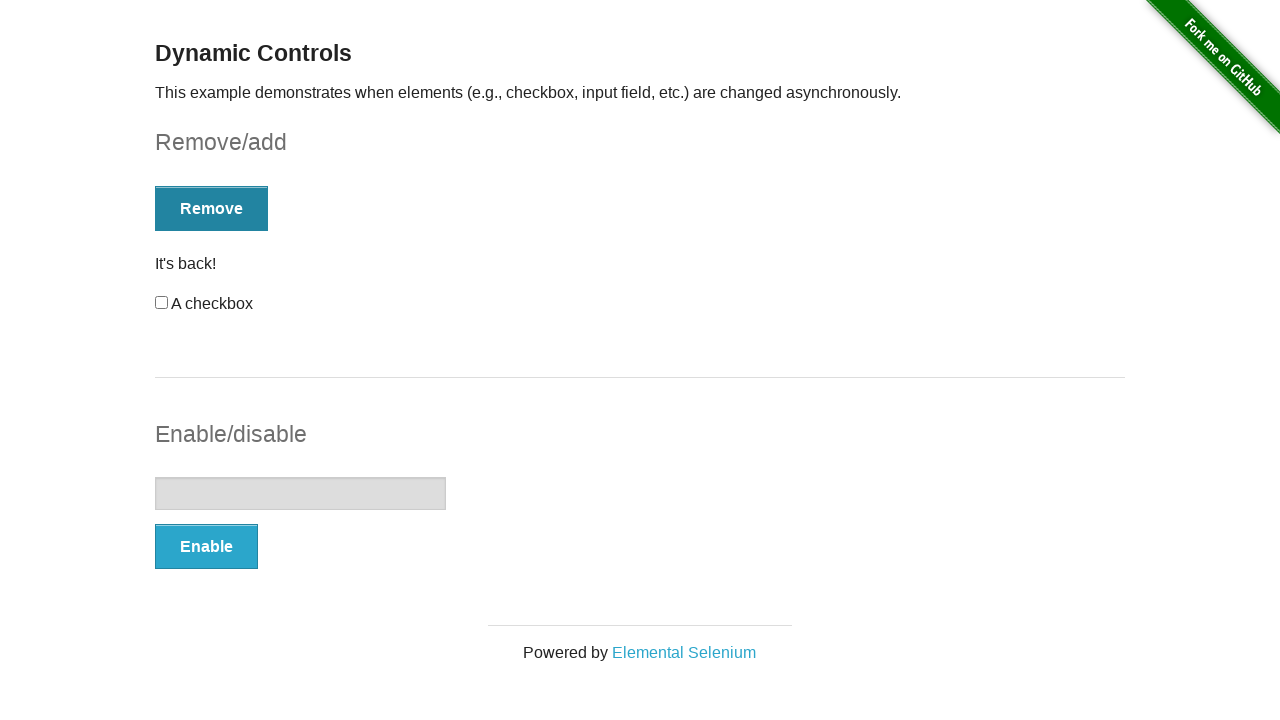